Navigates to Booking.com homepage and retrieves the page title

Starting URL: https://www.booking.com/

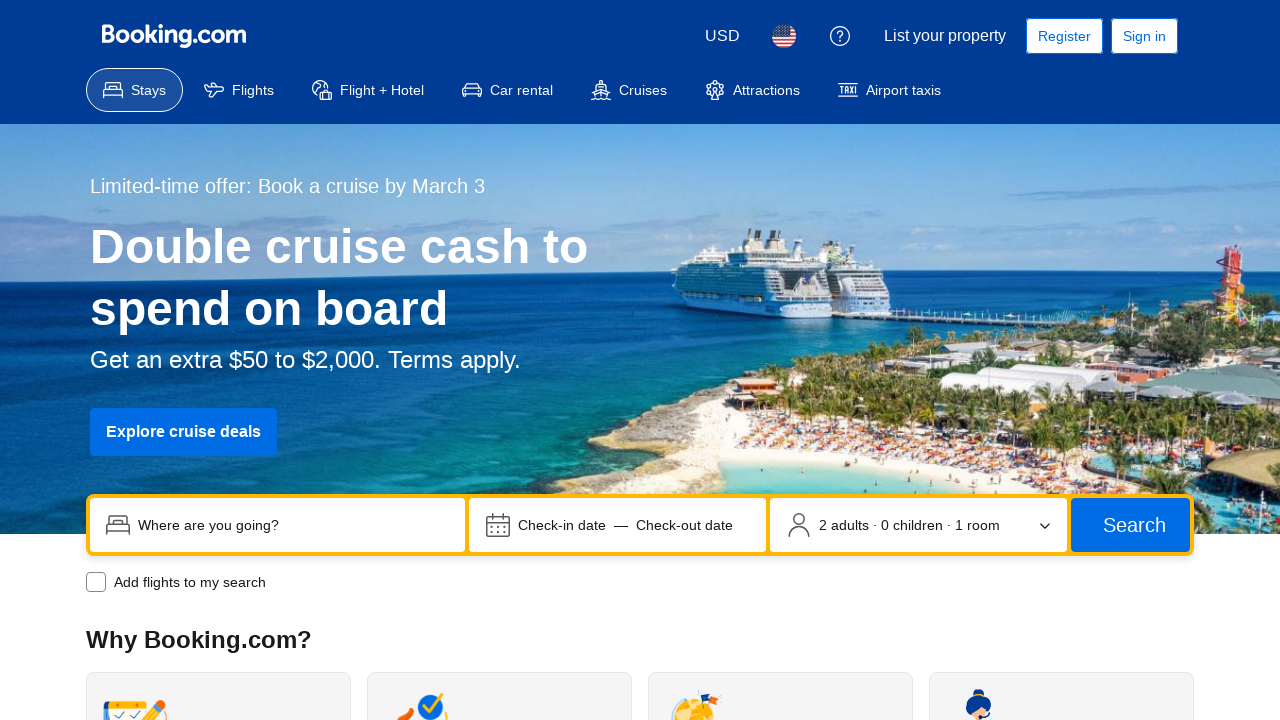

Navigated to Booking.com homepage
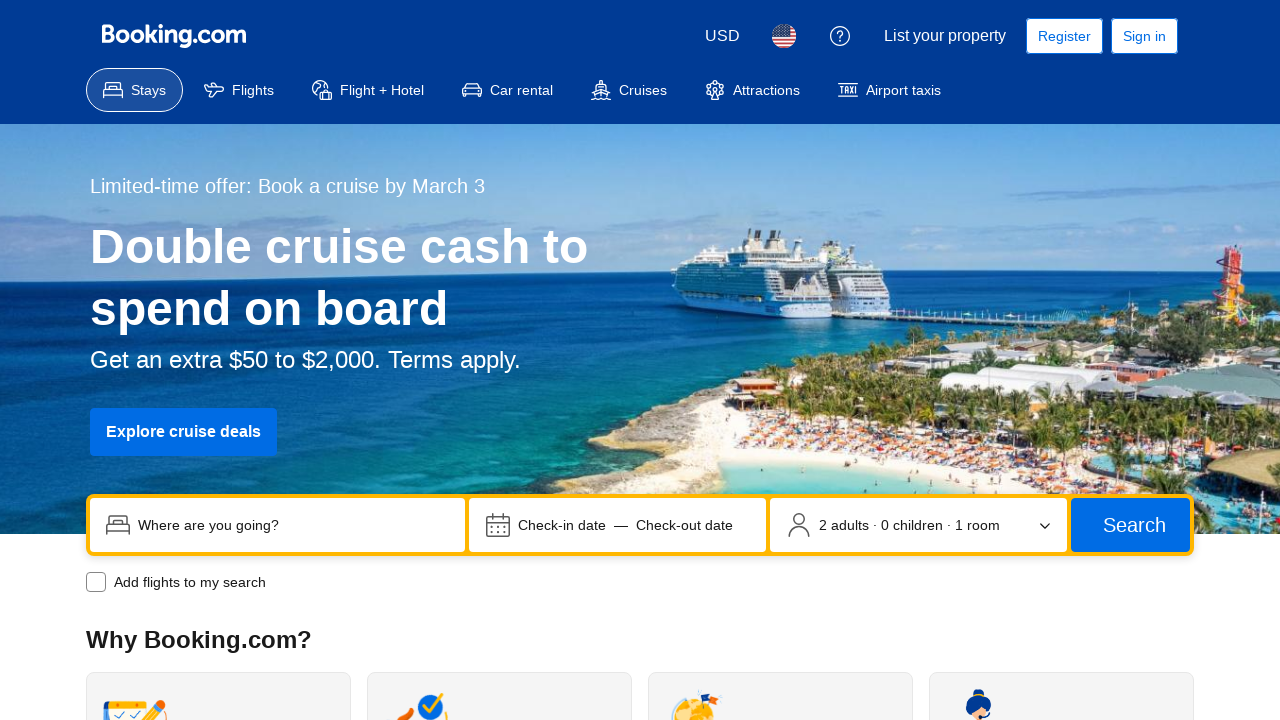

Retrieved page title: Booking.com | Official site | The best hotels, flights, car rentals & accommodations
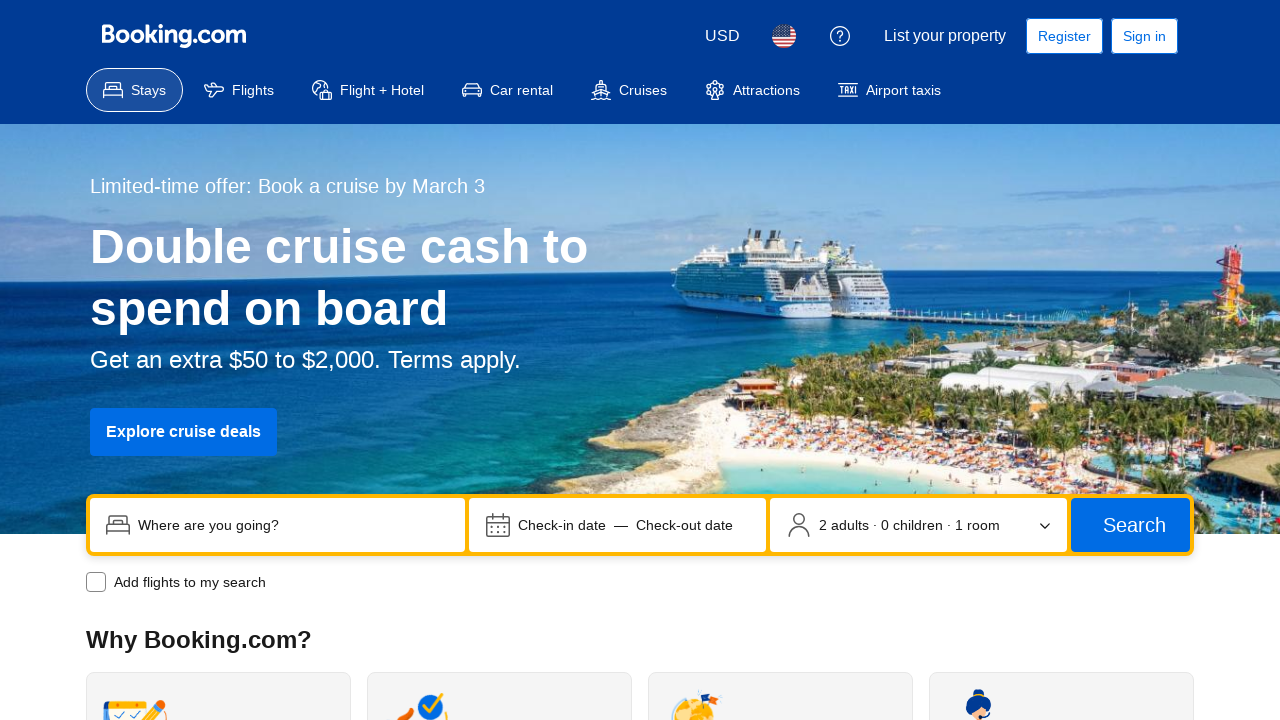

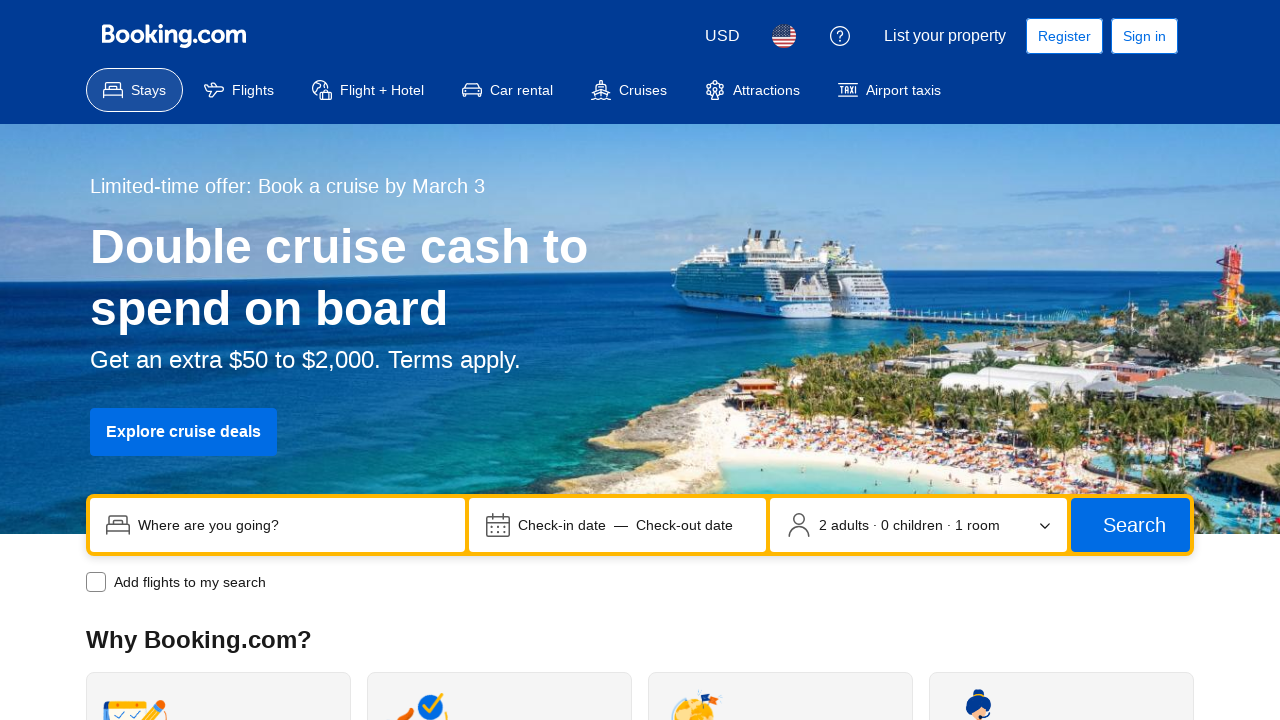